Tests navigation to Top Lists then New Comments page

Starting URL: http://www.99-bottles-of-beer.net/

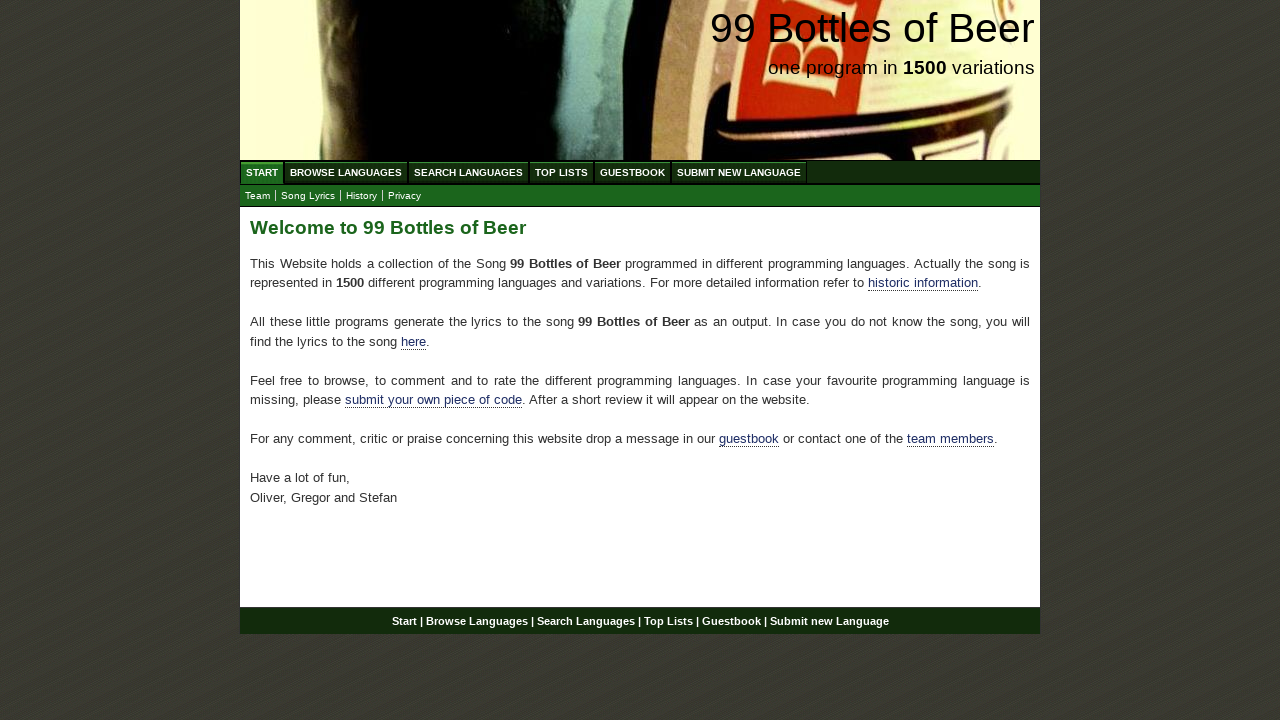

Clicked on Top Lists menu link at (562, 172) on #menu a:has-text('Top Lists')
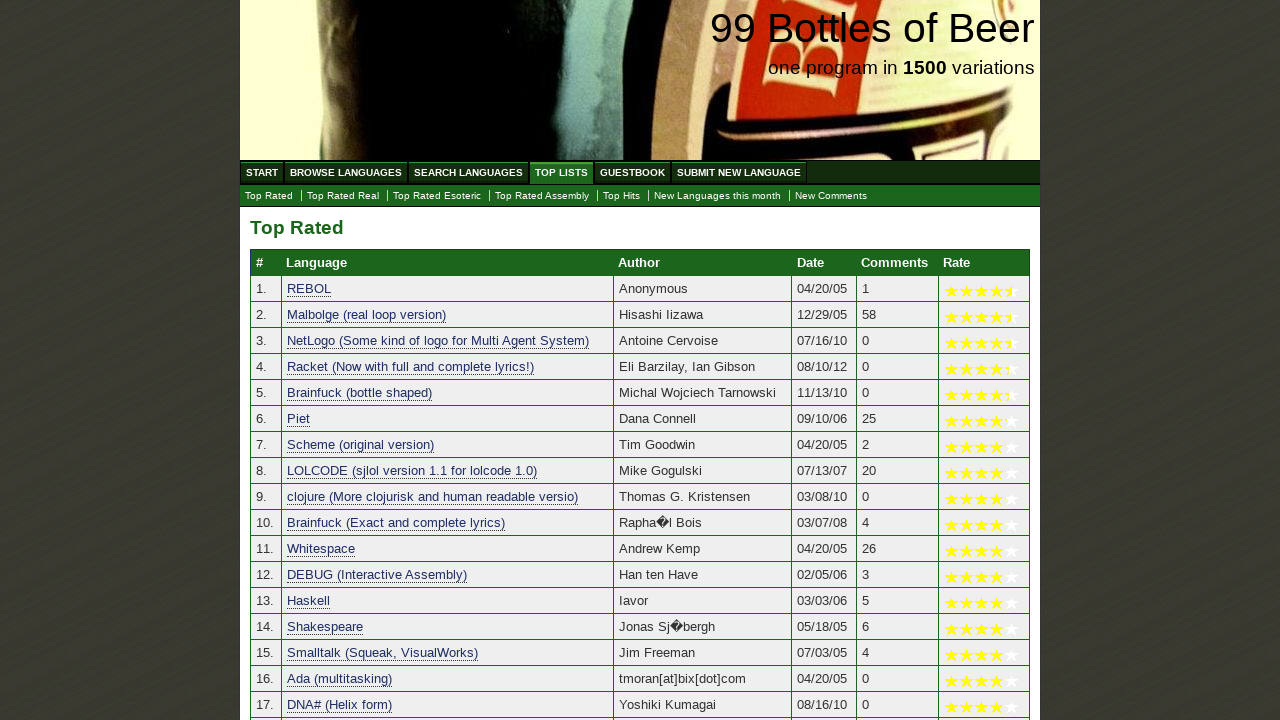

Clicked on New Comments submenu link at (831, 196) on #submenu a:has-text('New Comments')
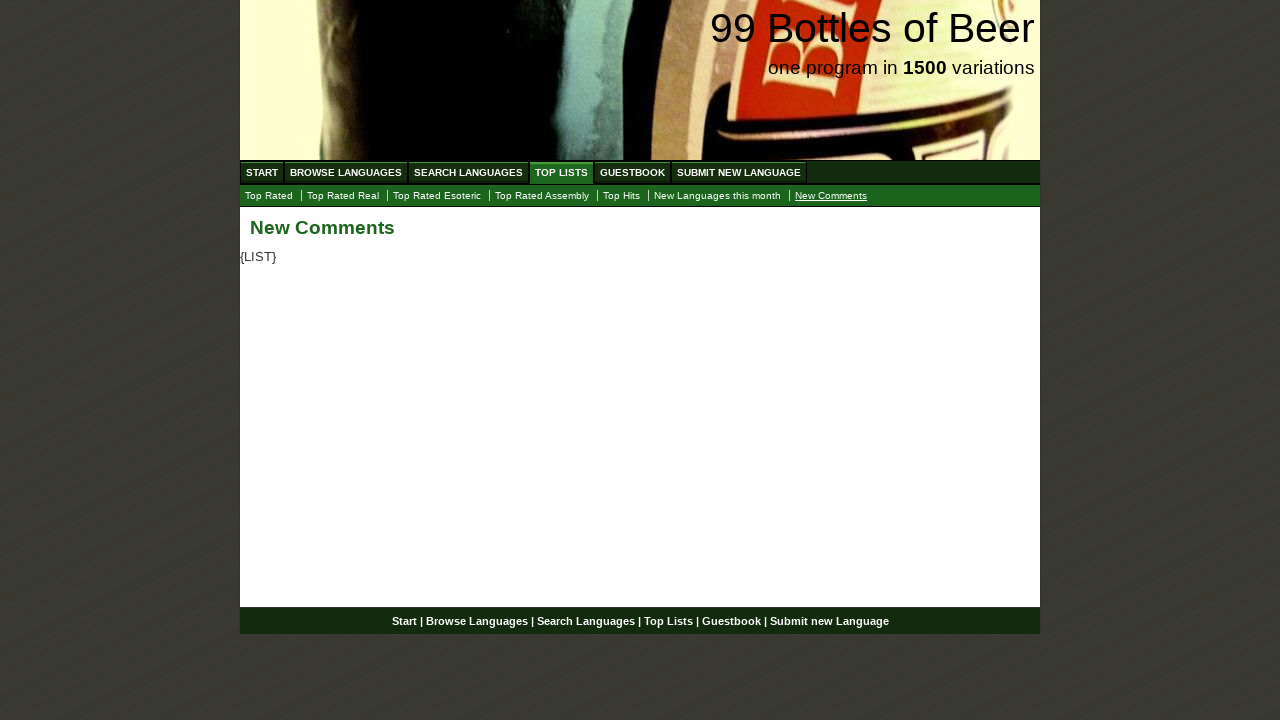

New Comments page loaded successfully
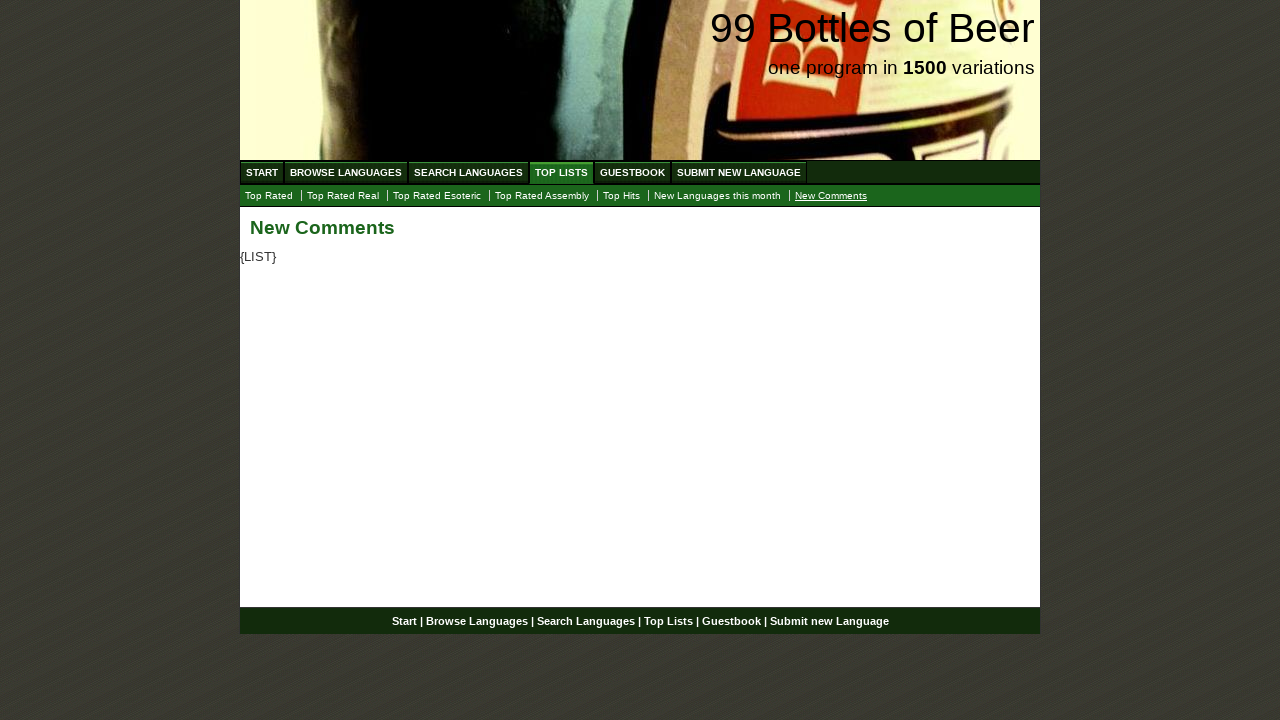

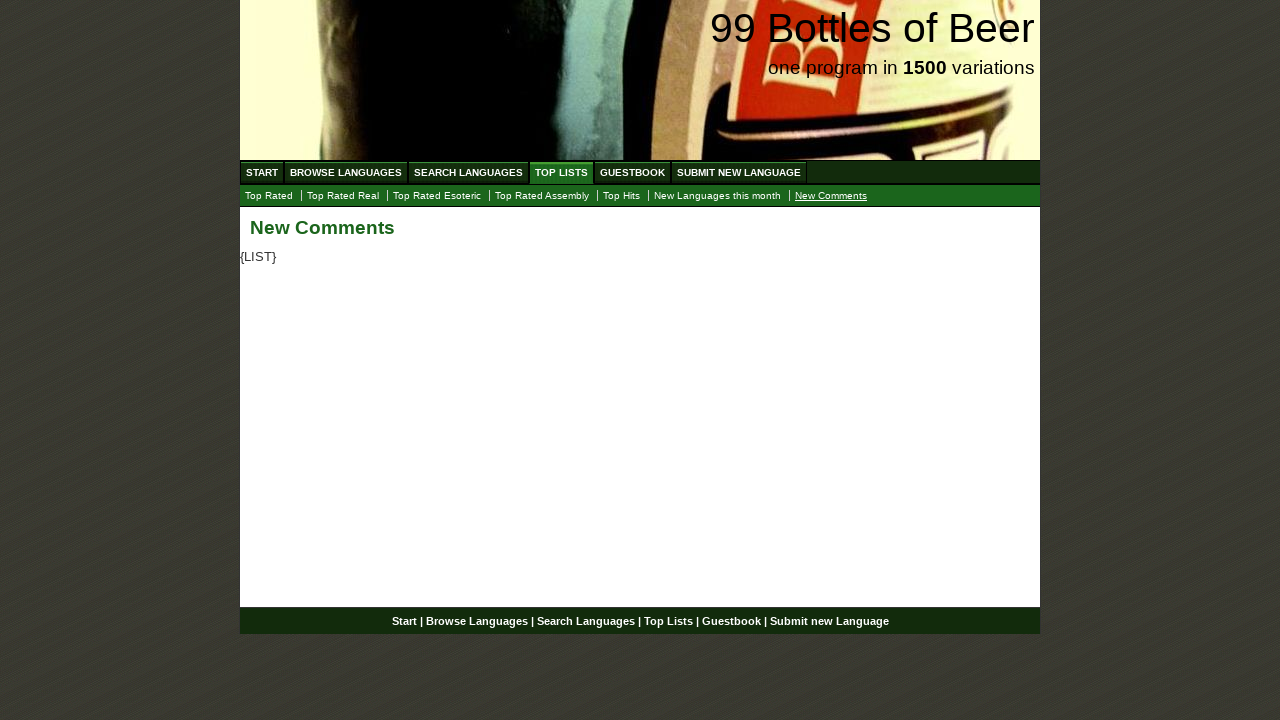